Tests drag and drop functionality by dragging an element from source to target location using dragAndDrop method

Starting URL: https://jqueryui.com/droppable/

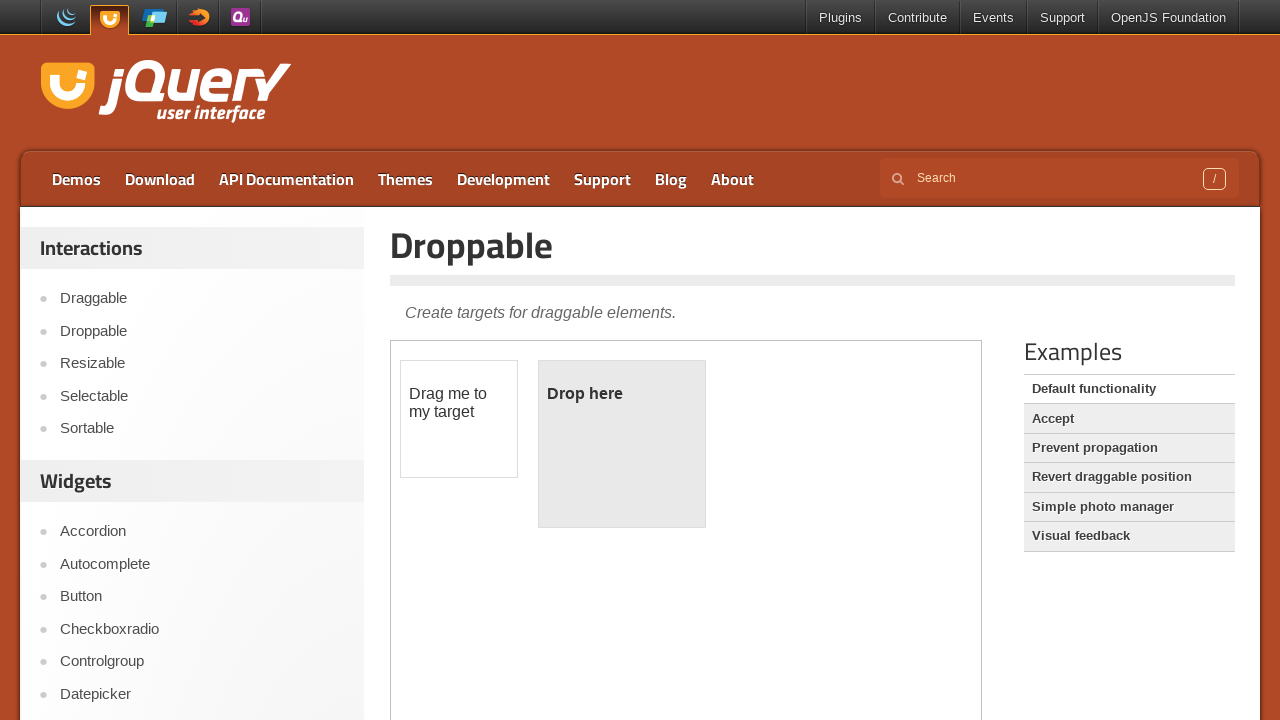

Navigated to jQuery UI droppable demo page
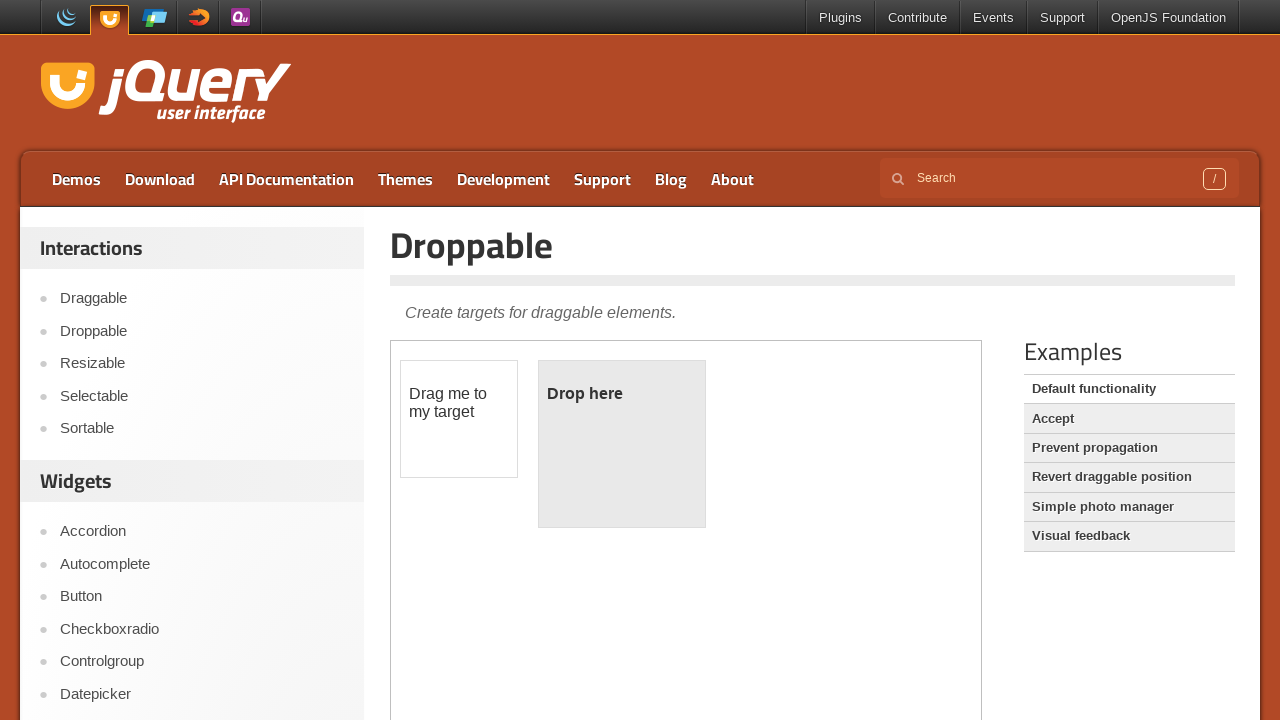

Dragged draggable element to droppable target location at (622, 444)
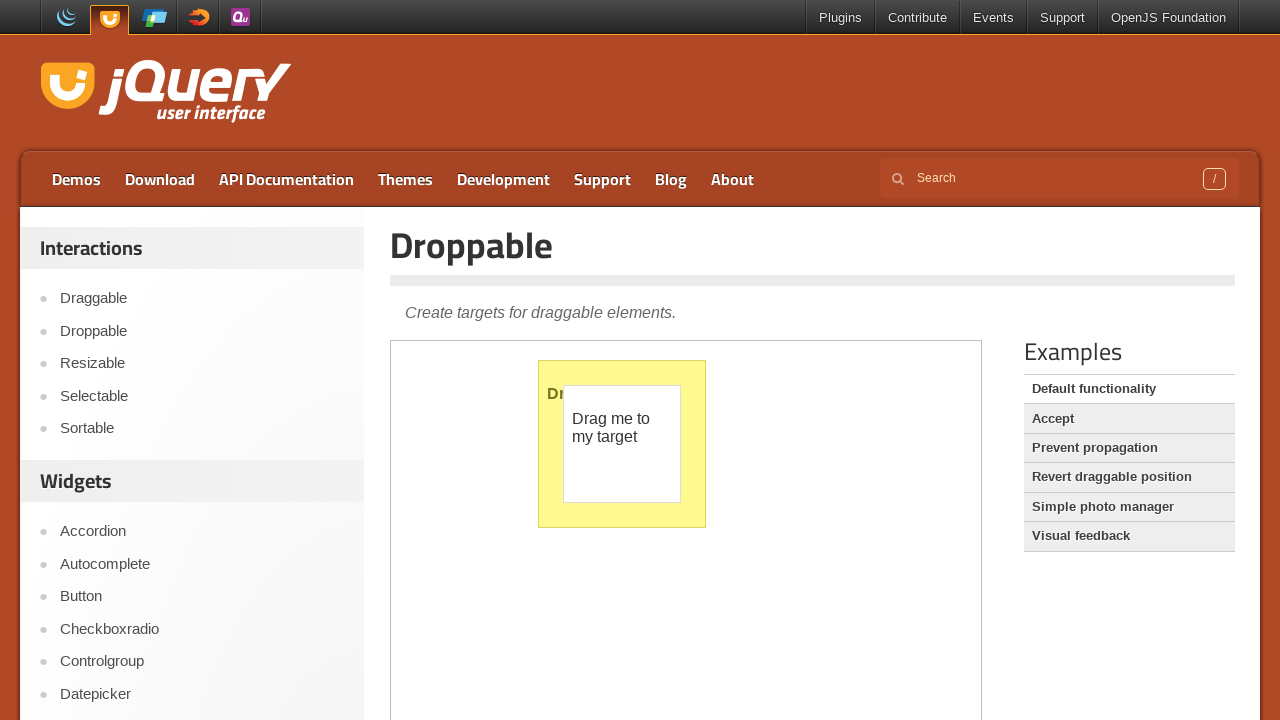

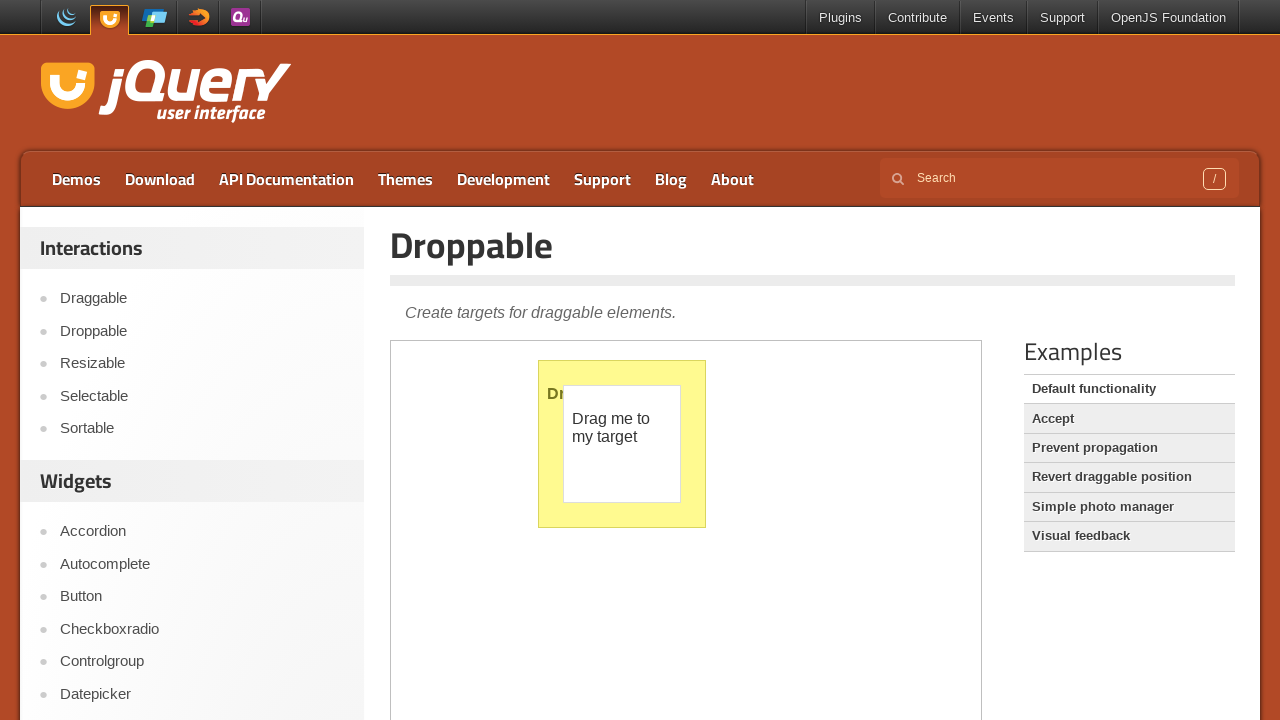